Tests adding multiple tasks by entering three tasks and verifying all appear in the list

Starting URL: https://todomvc.com/examples/react/dist

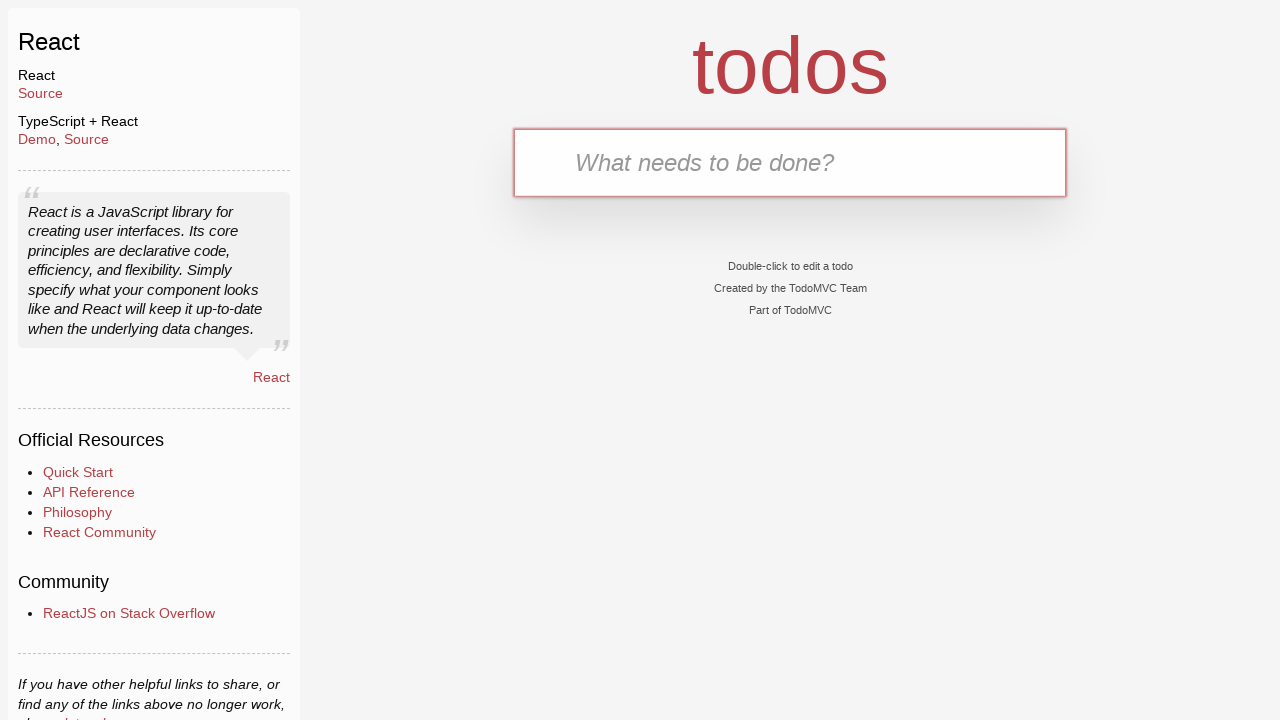

Filled task input field with 'Task 1' on internal:attr=[placeholder="What needs to be done?"i]
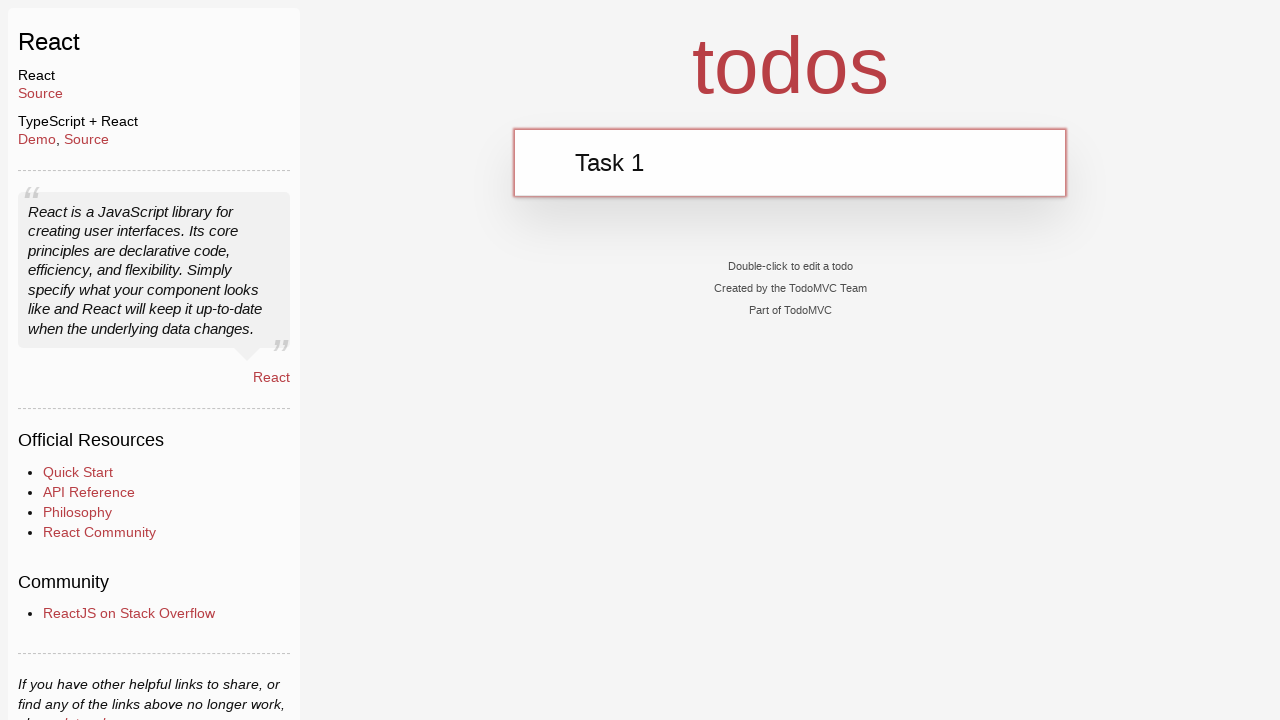

Pressed Enter to add Task 1 to the list on internal:attr=[placeholder="What needs to be done?"i]
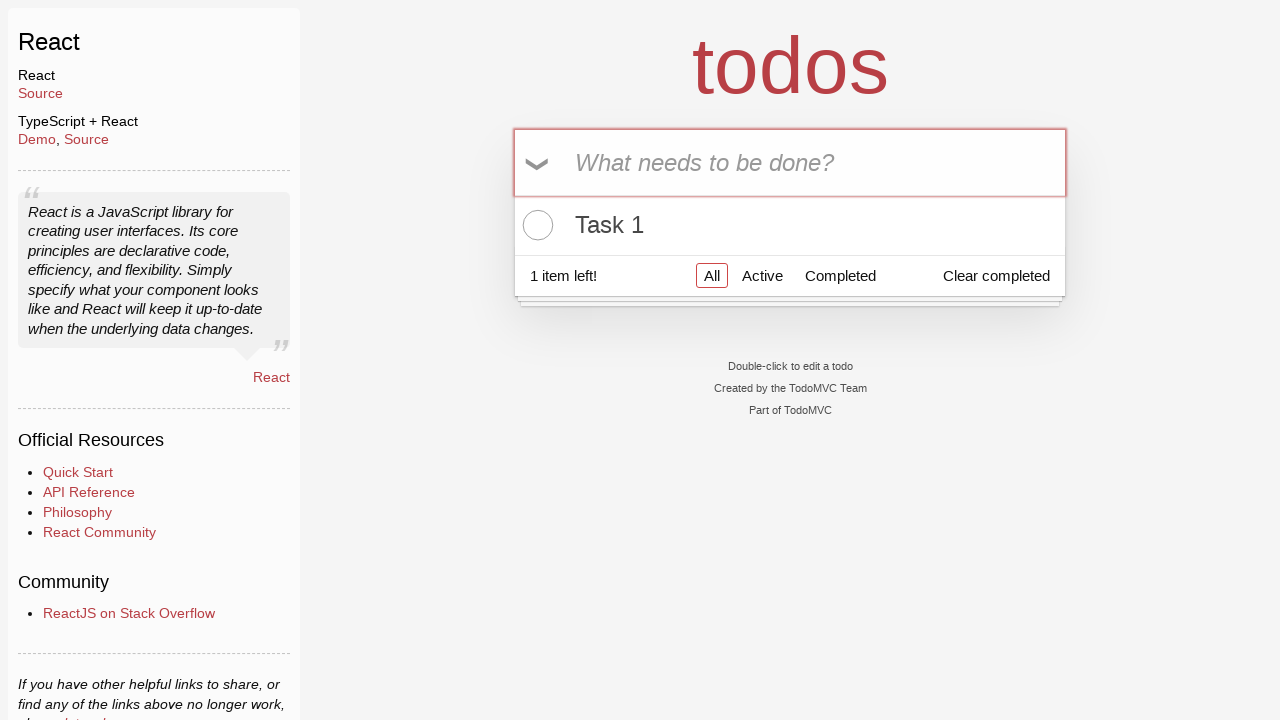

Filled task input field with 'Task 2' on internal:attr=[placeholder="What needs to be done?"i]
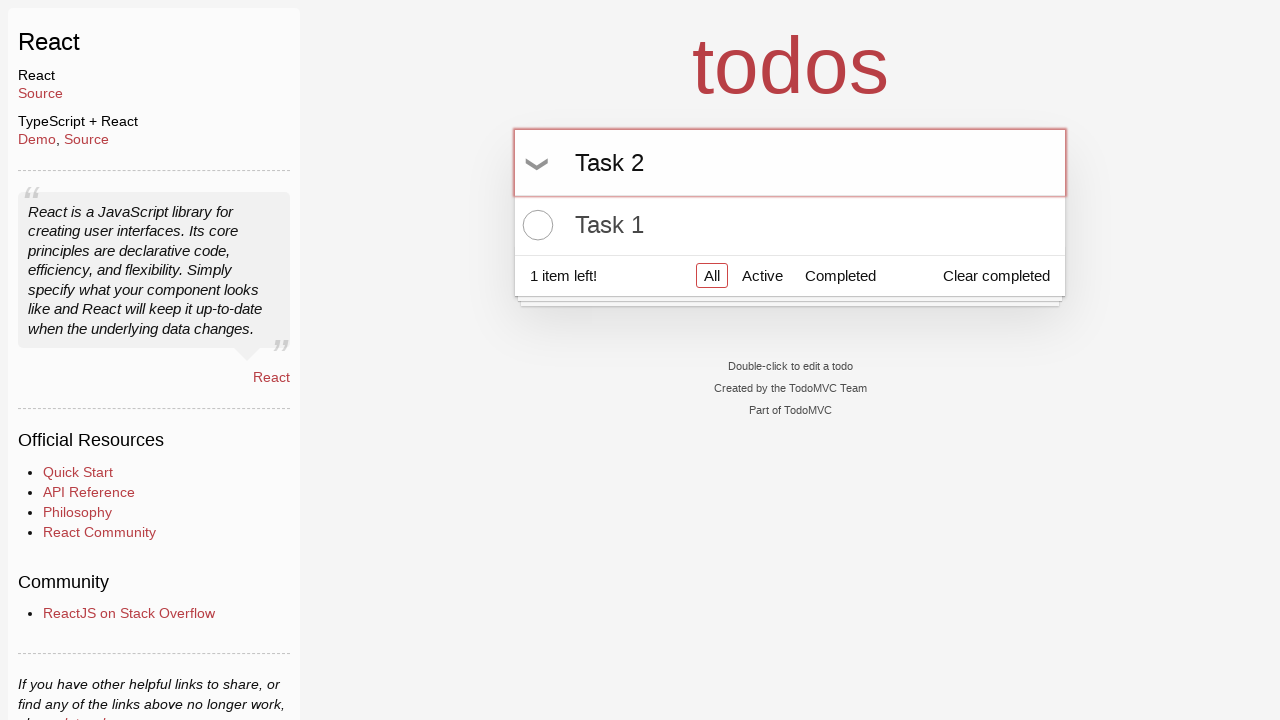

Pressed Enter to add Task 2 to the list on internal:attr=[placeholder="What needs to be done?"i]
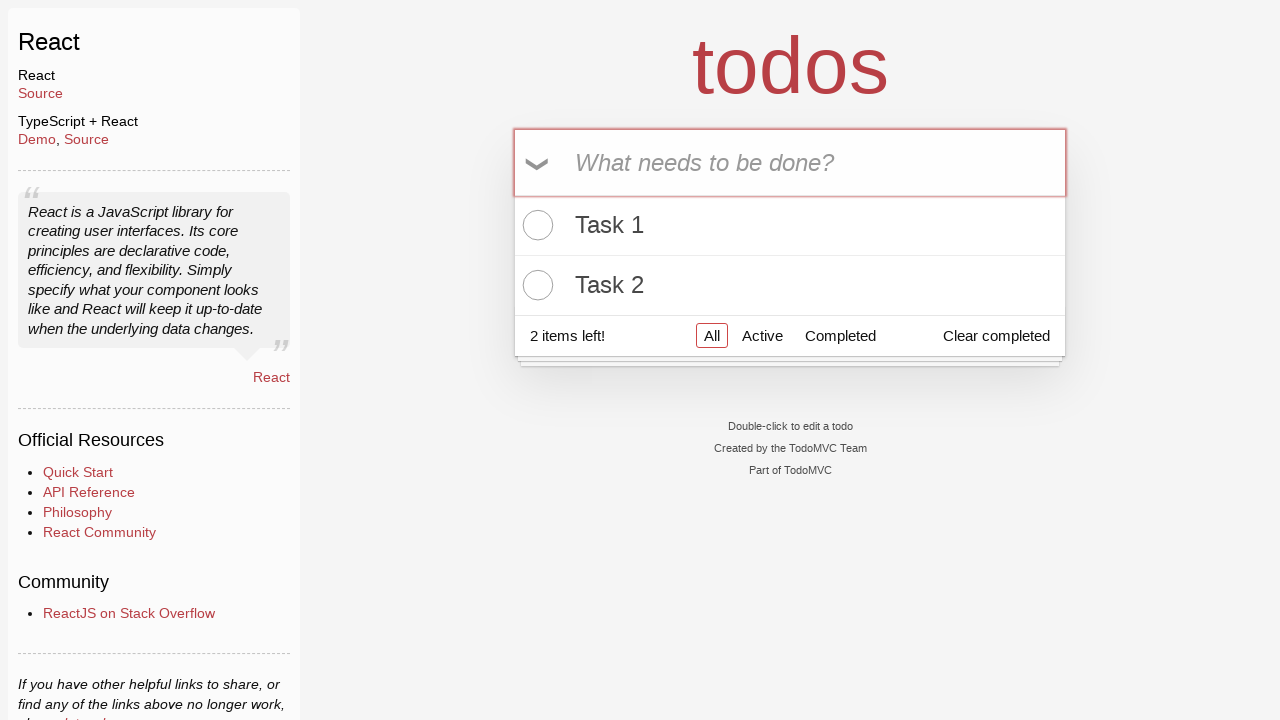

Filled task input field with 'Task 3' on internal:attr=[placeholder="What needs to be done?"i]
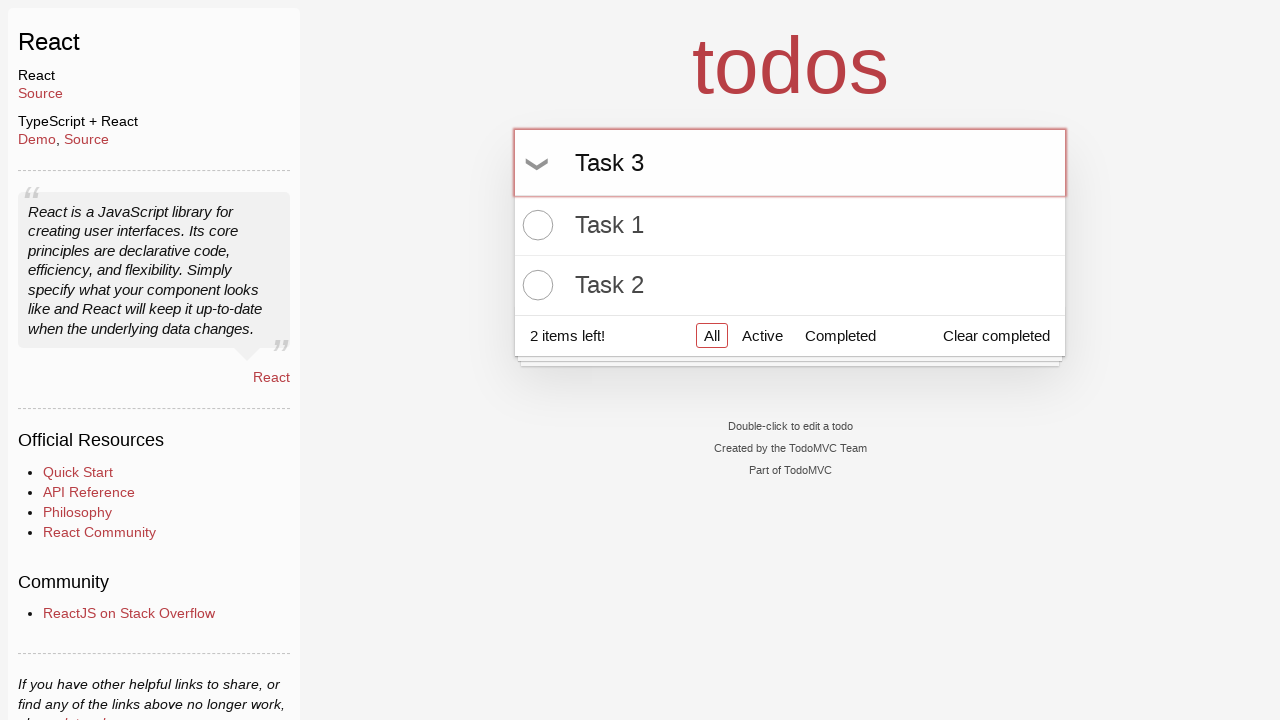

Pressed Enter to add Task 3 to the list on internal:attr=[placeholder="What needs to be done?"i]
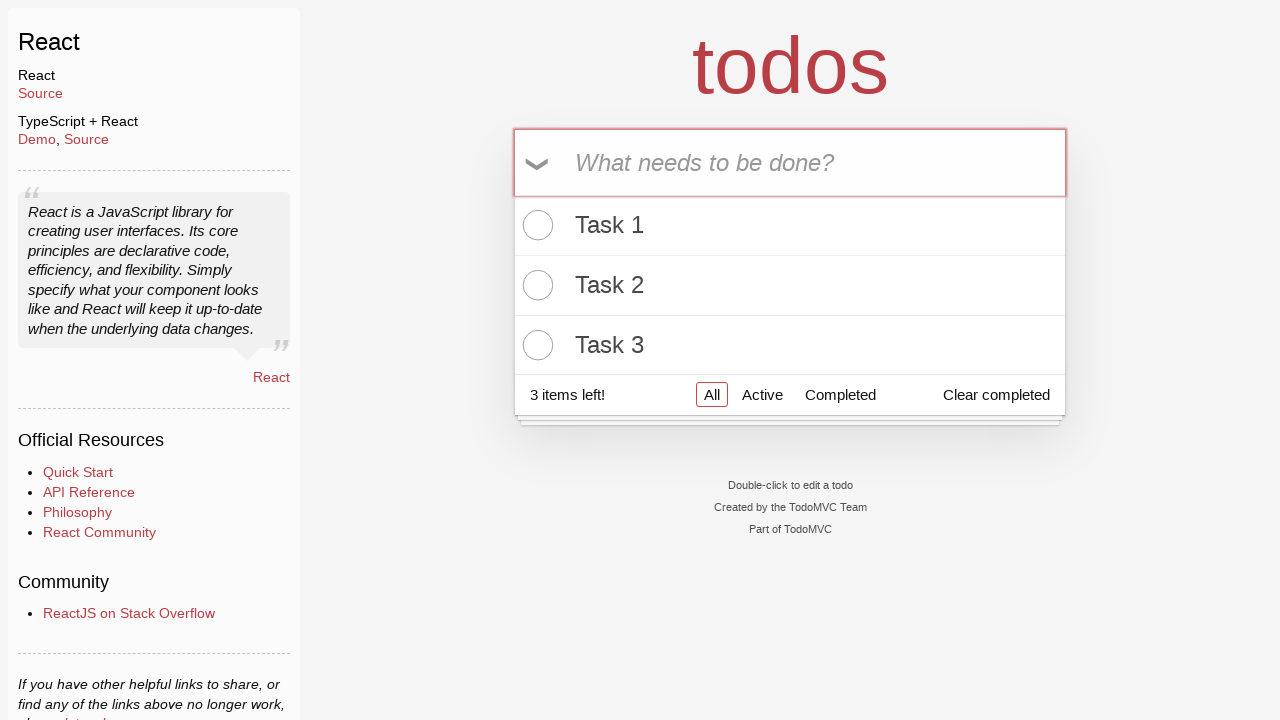

Verified all three tasks are displayed in the todo list
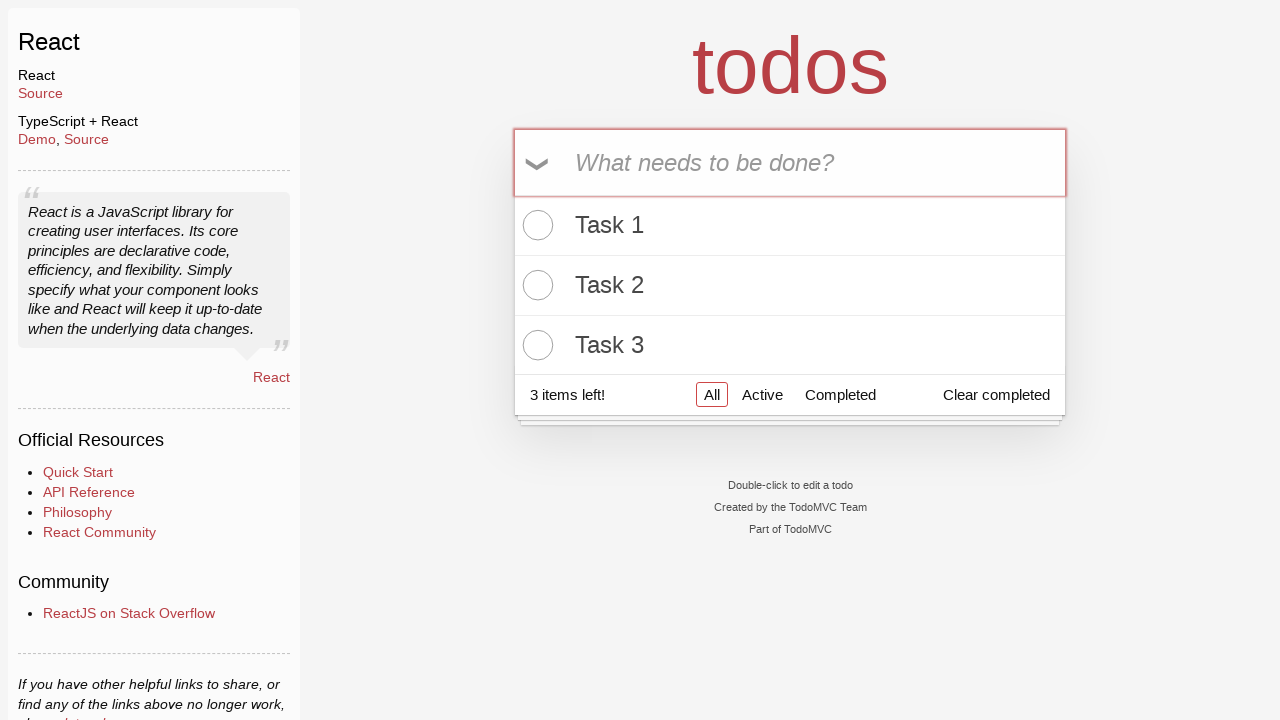

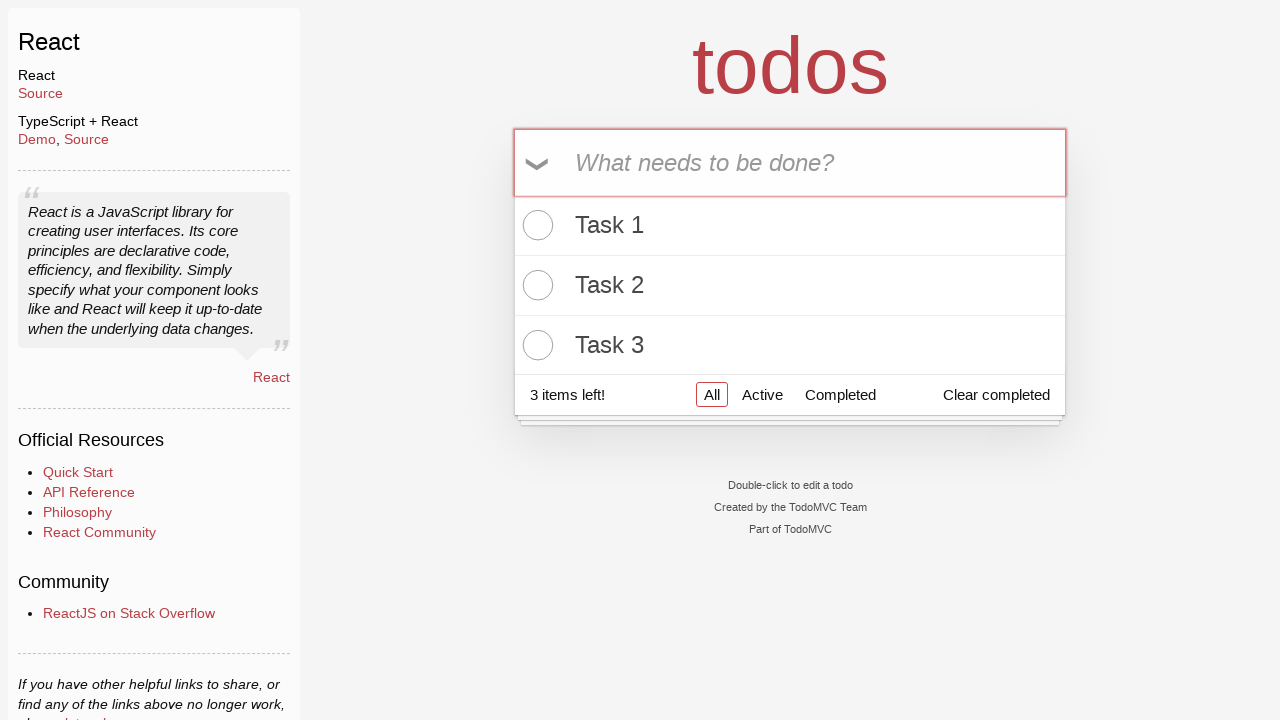